Tests a text box form by filling in user name, email, current address, and permanent address fields, then submitting the form

Starting URL: https://demoqa.com/text-box

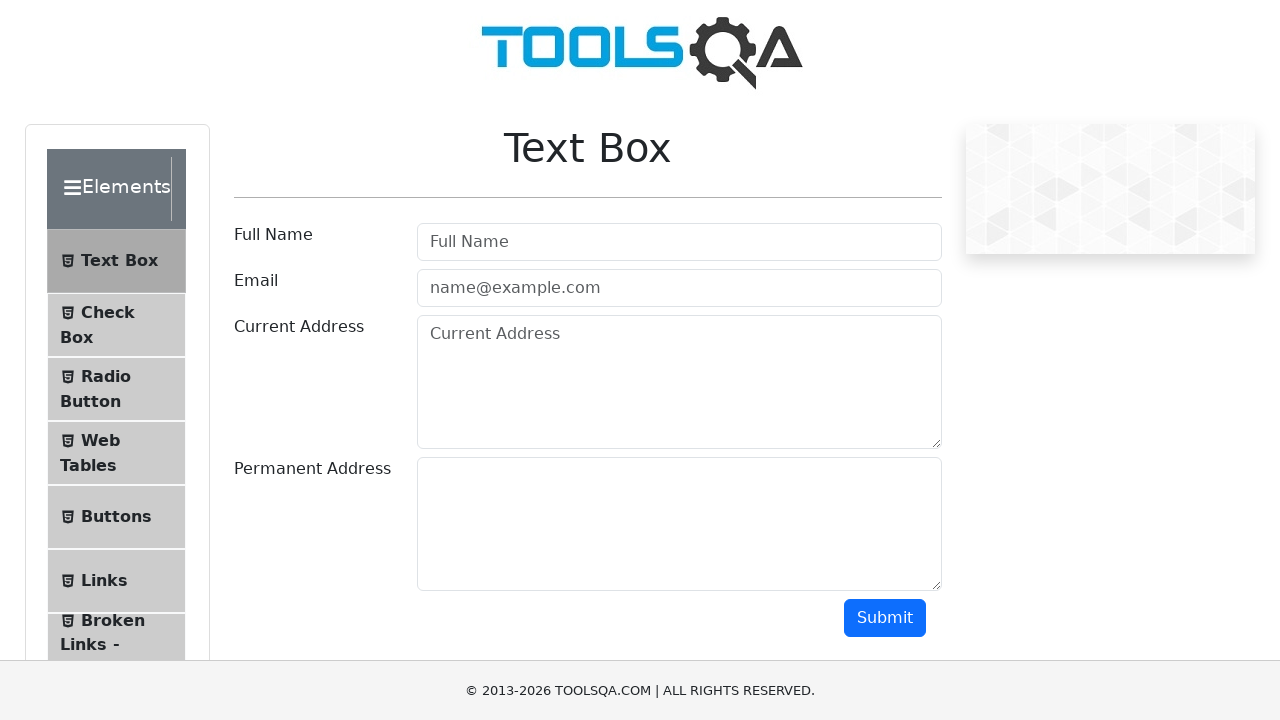

Filled user name field with 'Ionel' on #userName
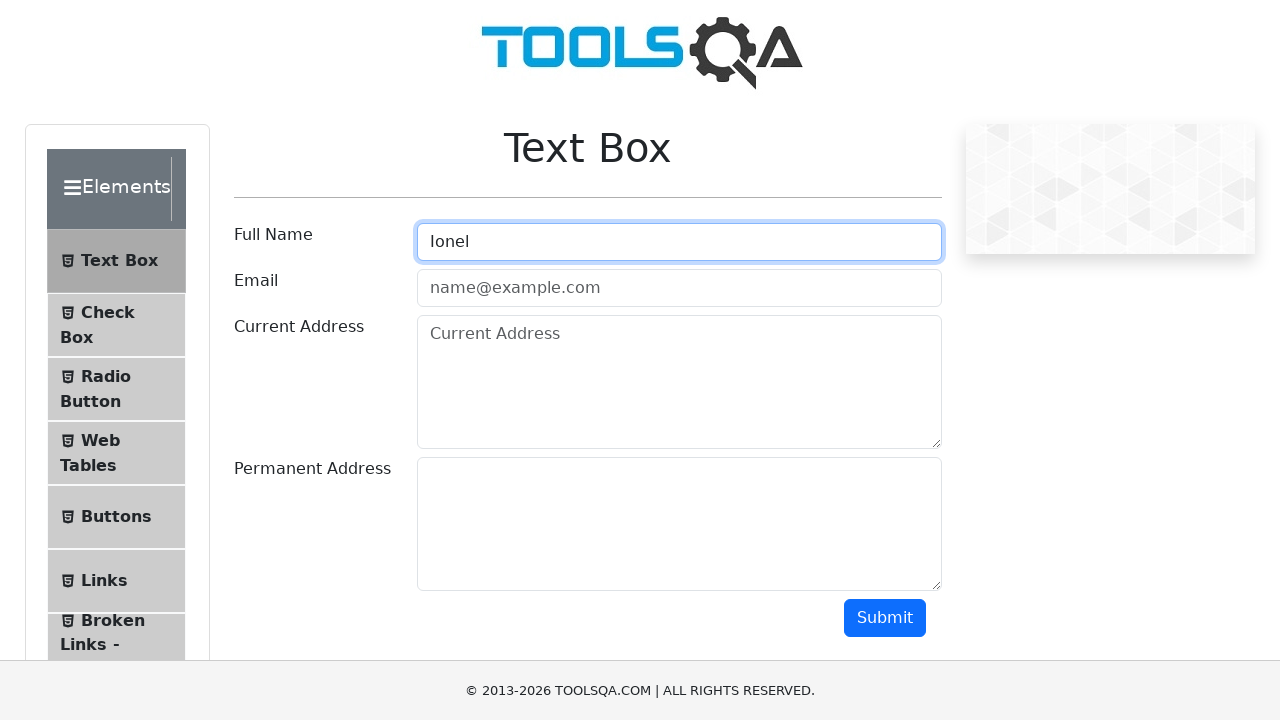

Filled email field with 'marcus.johnson@example.com' on #userEmail
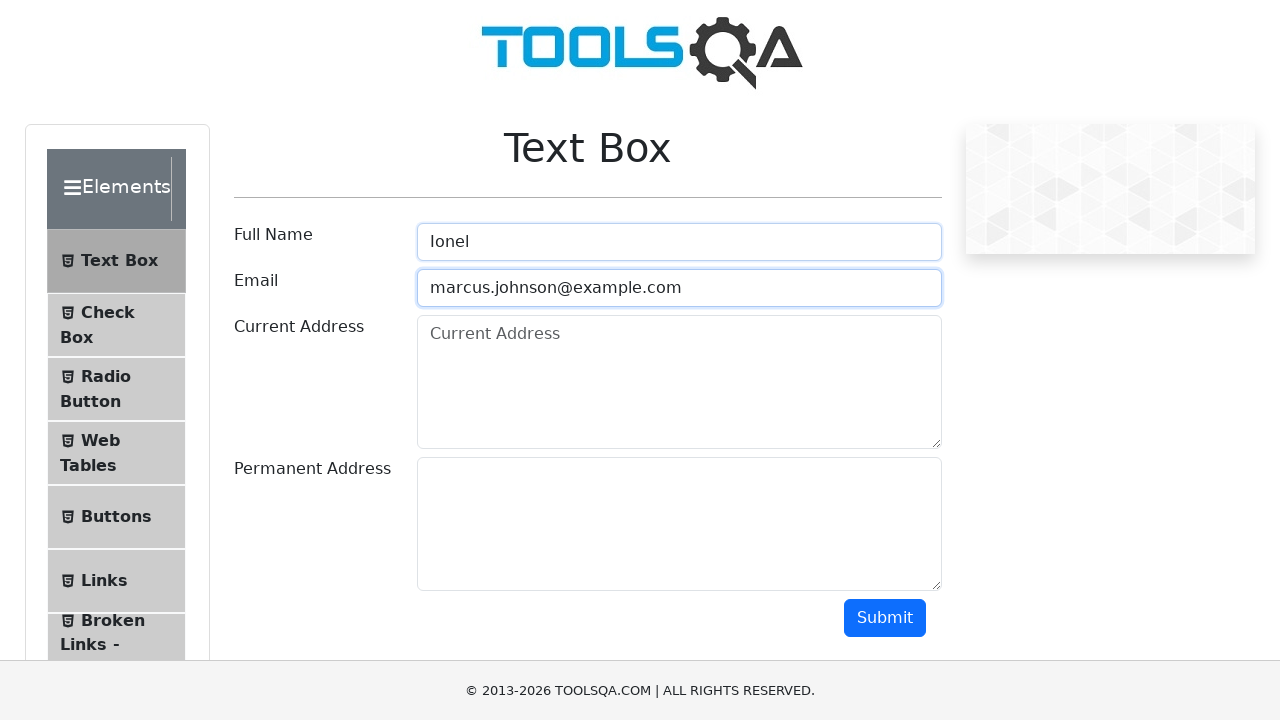

Filled current address field with '742 Evergreen Terrace, Springfield, IL 62704' on textarea[placeholder='Current Address']
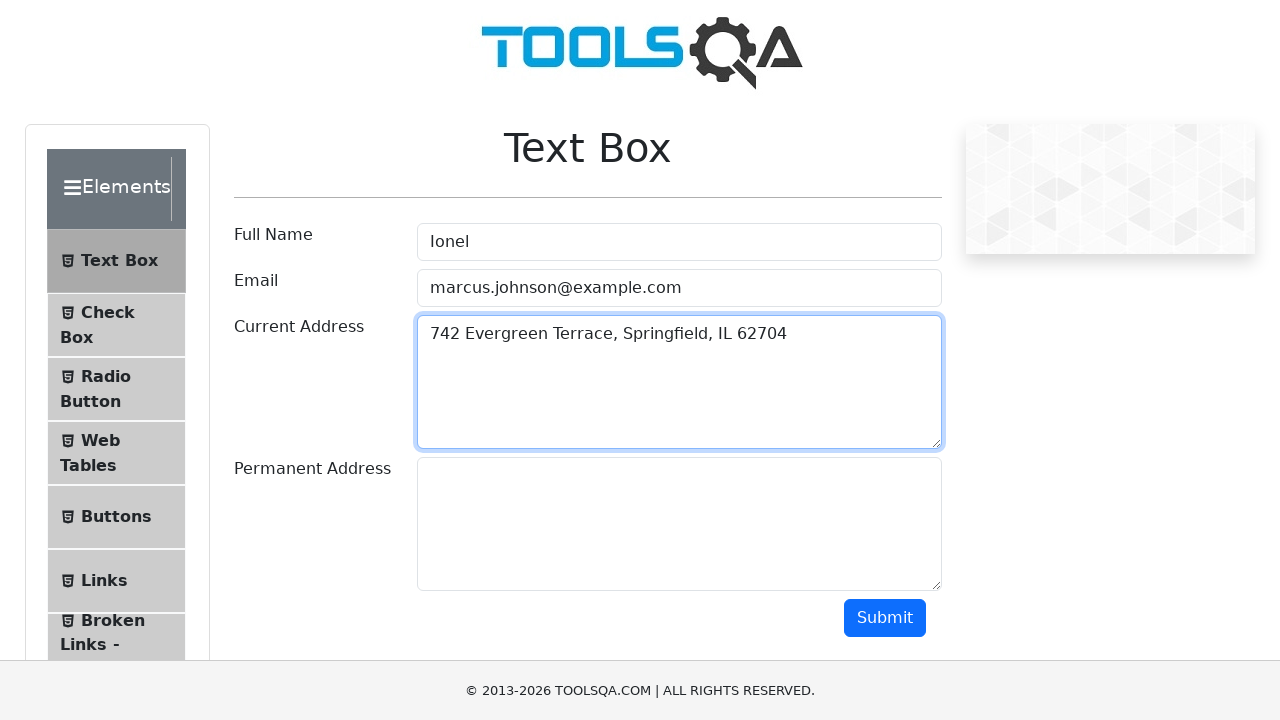

Filled permanent address field with '1234 Oak Street, Apt 5B, Chicago, IL 60601' on #permanentAddress
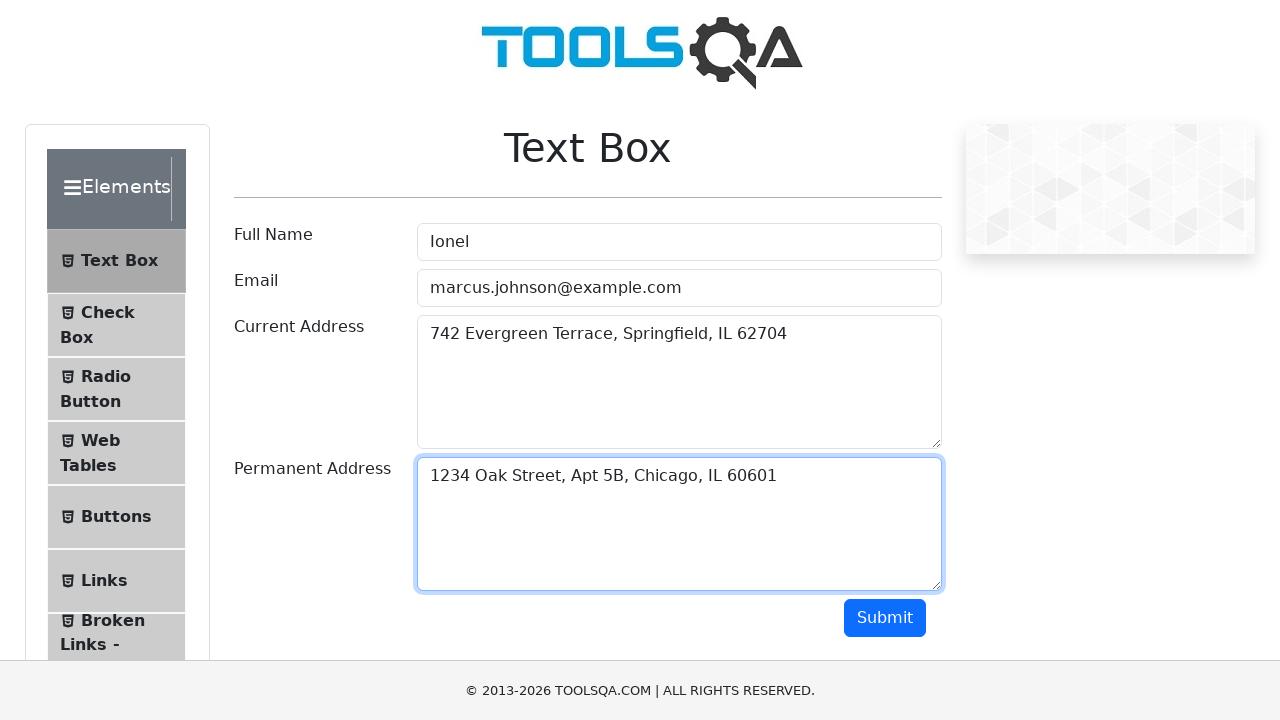

Clicked submit button to submit the form at (885, 618) on #submit
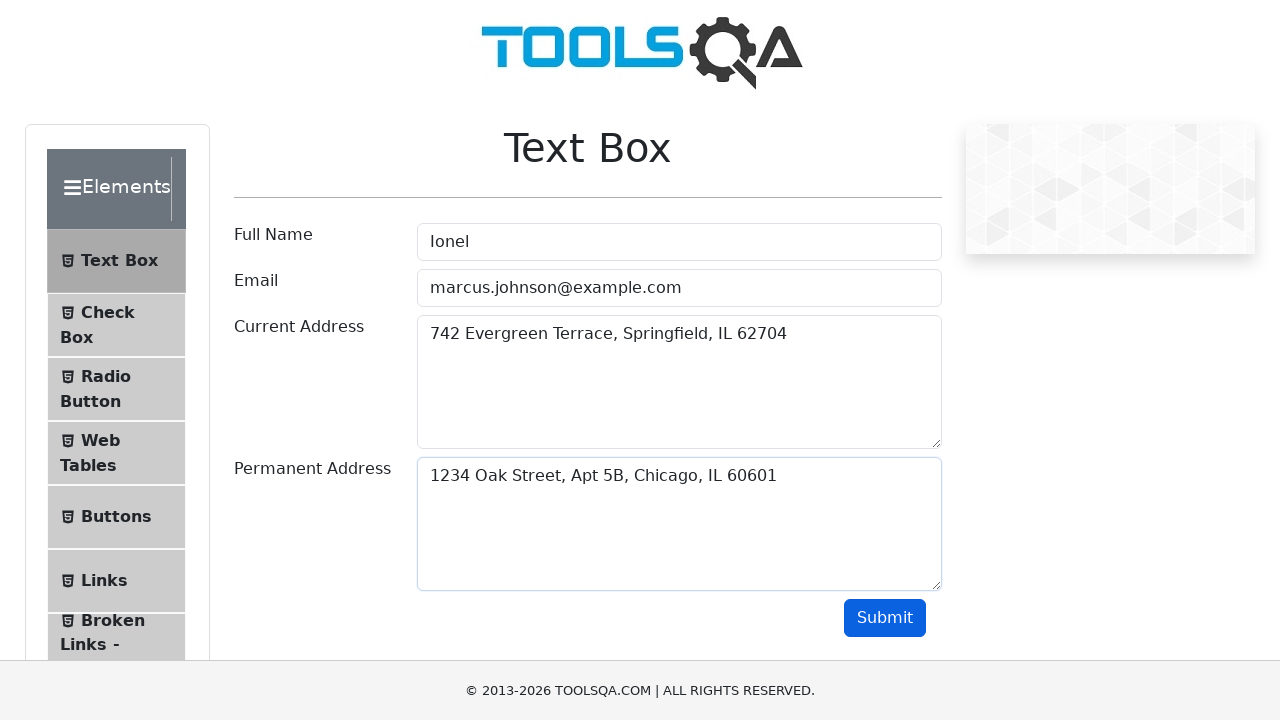

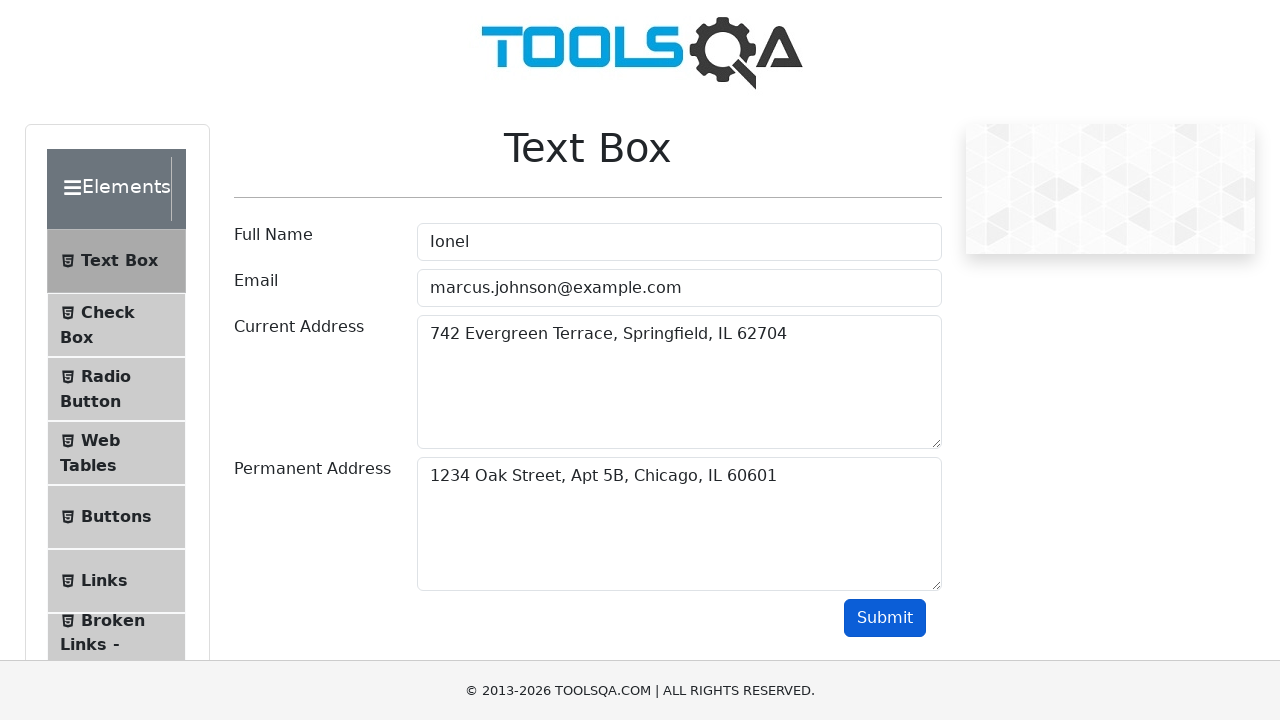